Navigates to the VWO application homepage to verify the page loads successfully

Starting URL: https://app.vwo.com

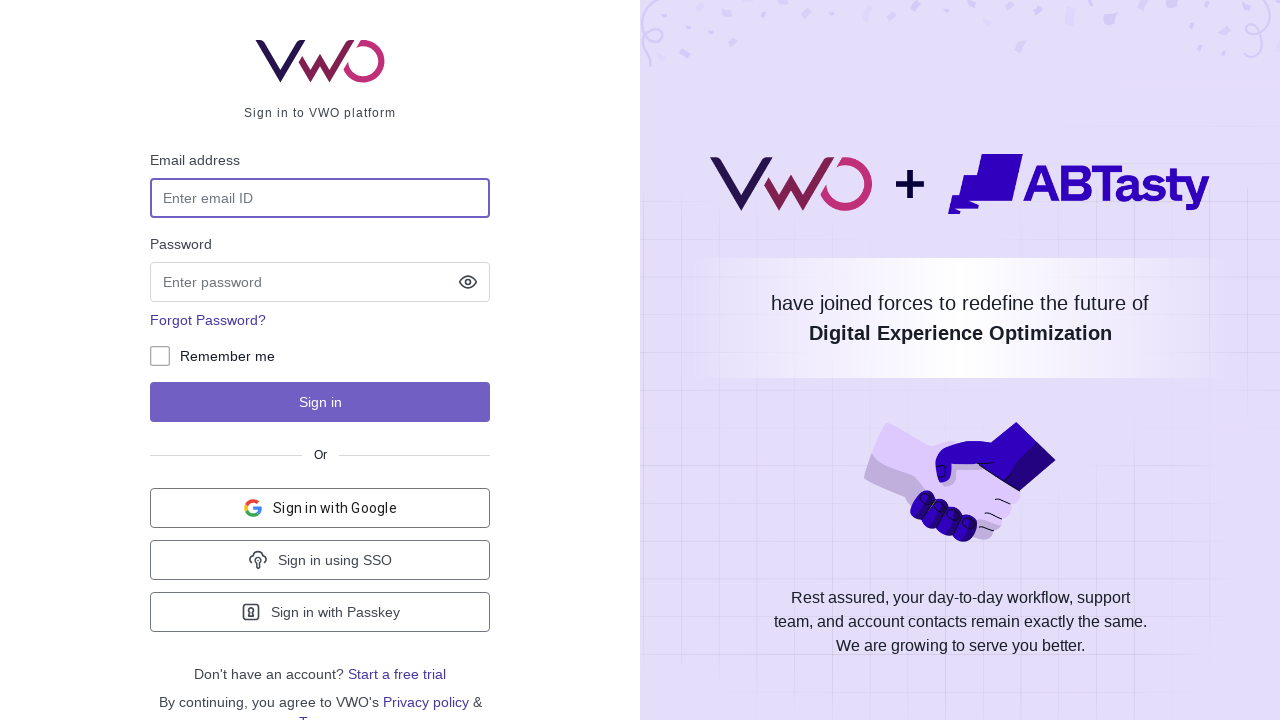

Navigated to VWO application homepage at https://app.vwo.com
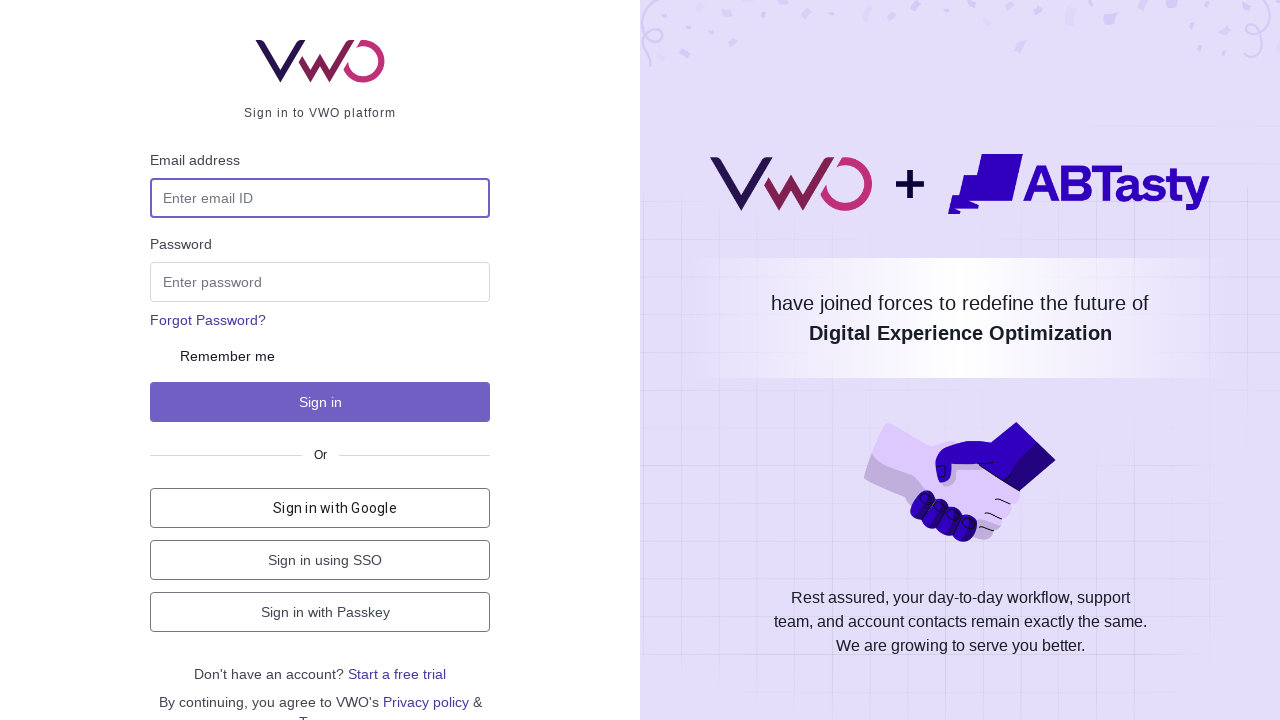

VWO homepage fully loaded - DOM content loaded
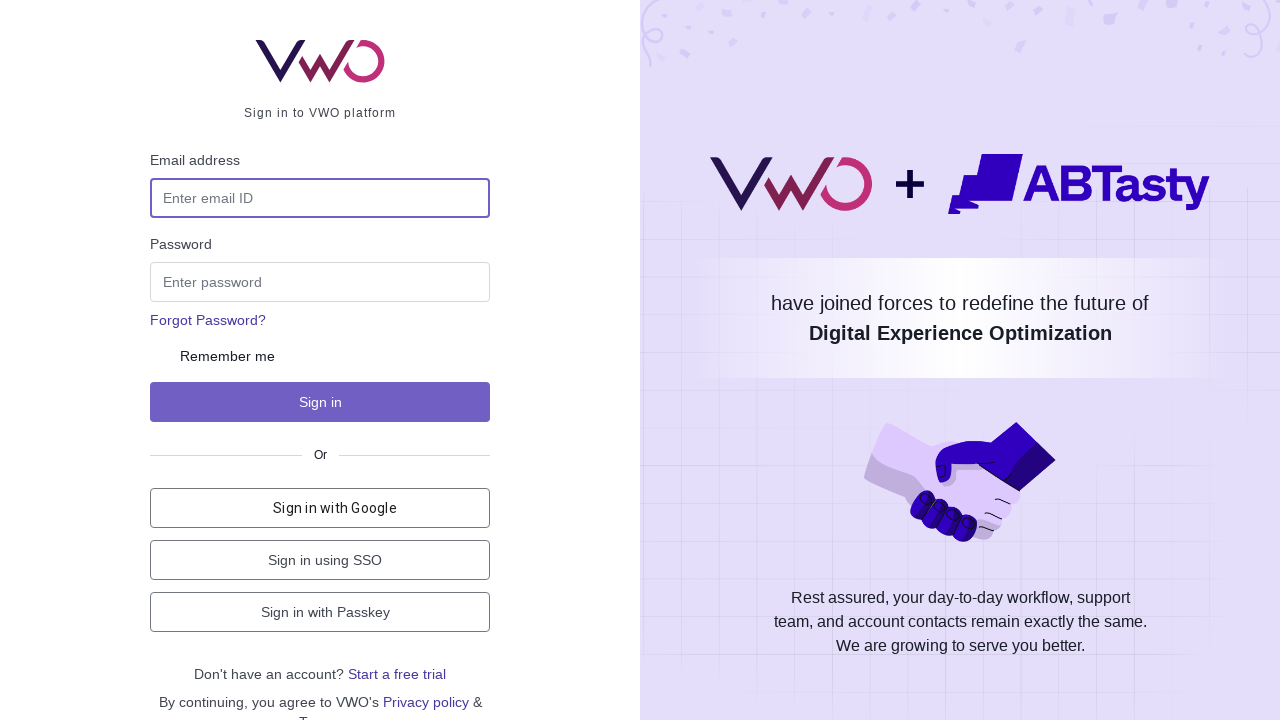

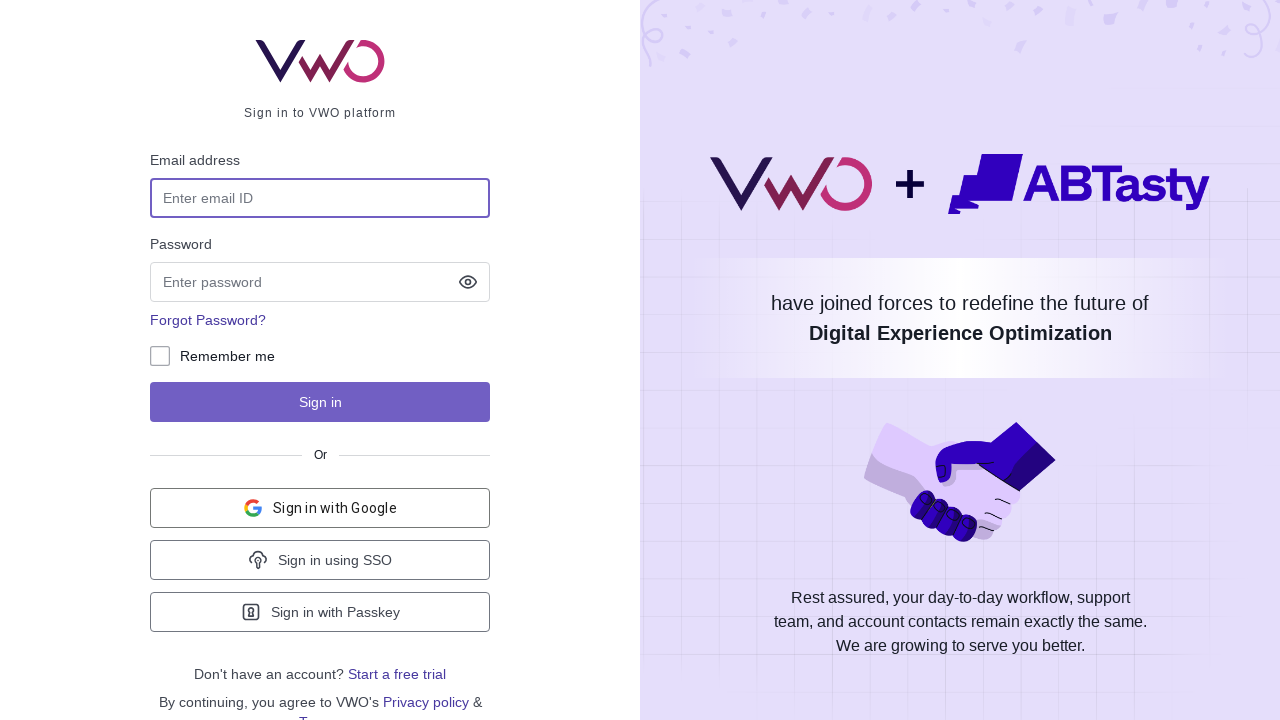